Navigates to file download page and verifies download links are present

Starting URL: https://the-internet.herokuapp.com/

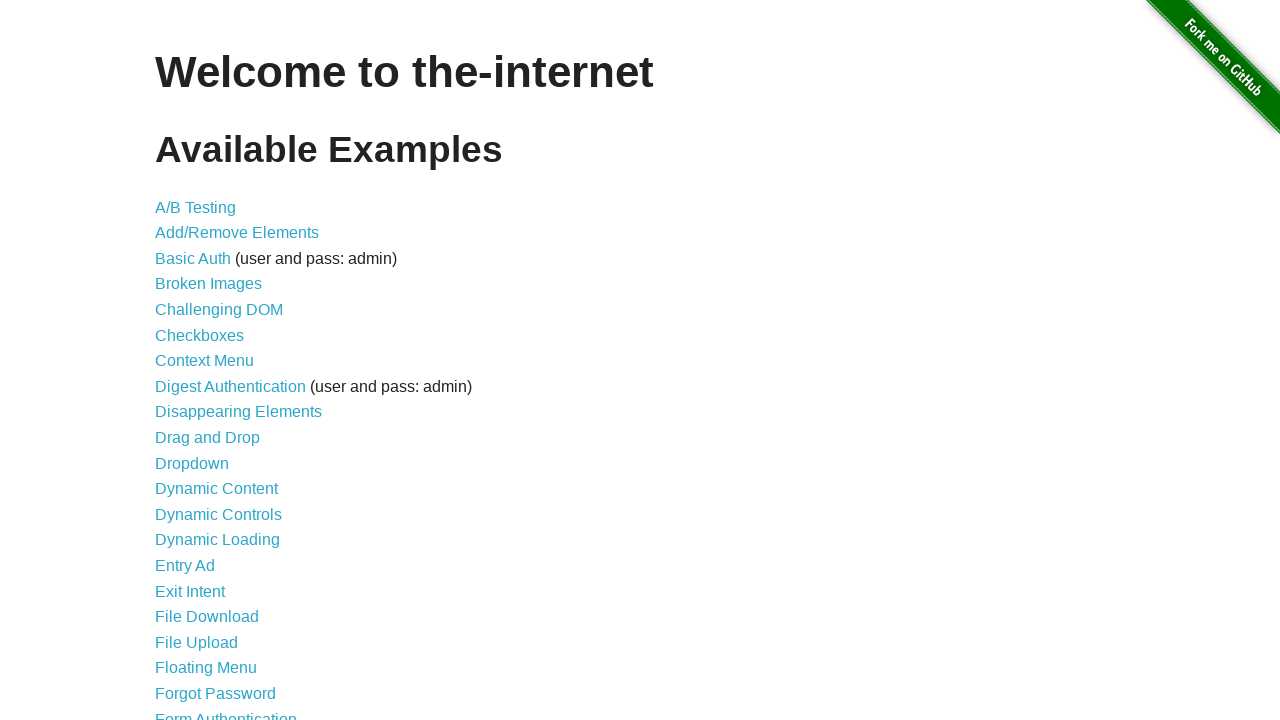

Clicked on File Download link at (207, 617) on xpath=//a[@href='/download']
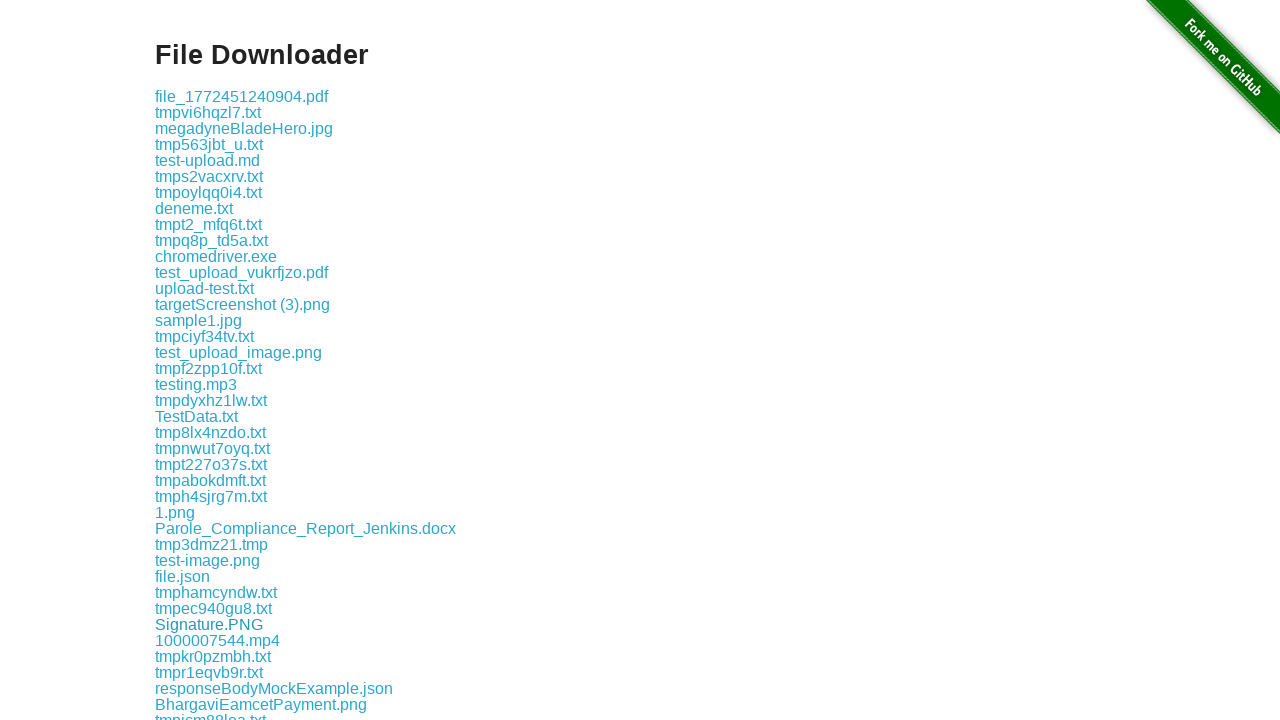

Download links loaded and are present on page
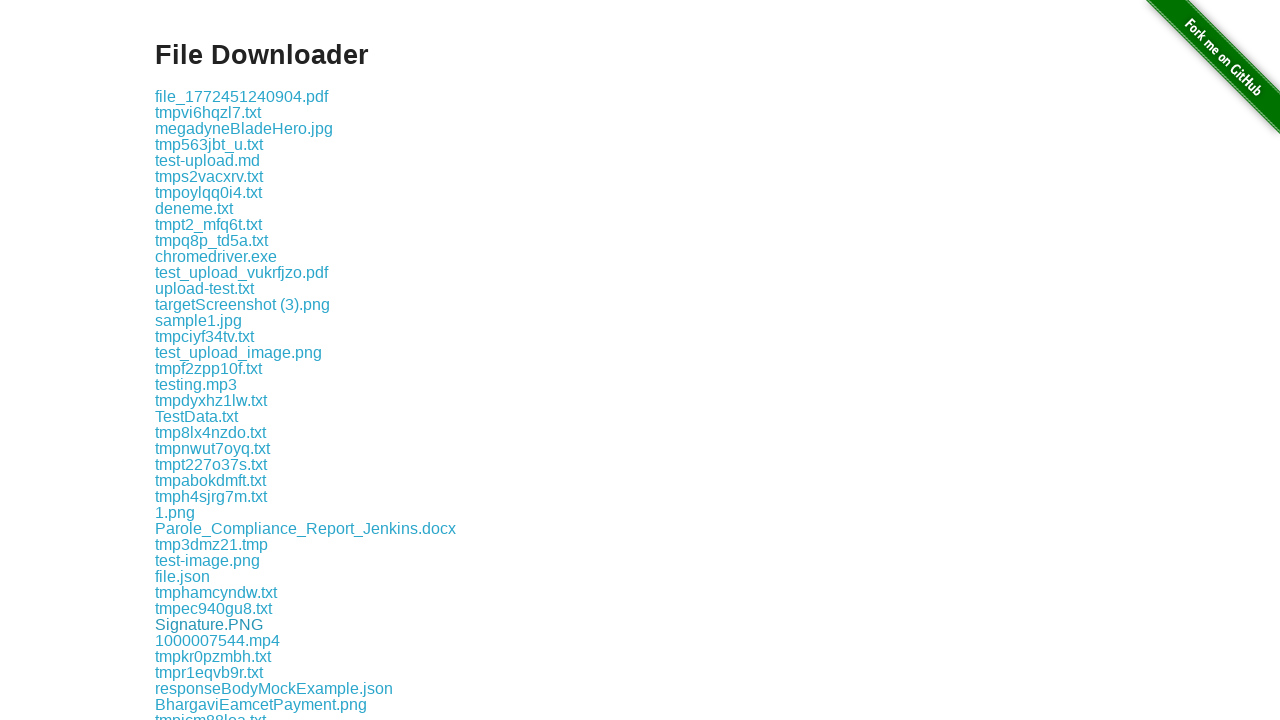

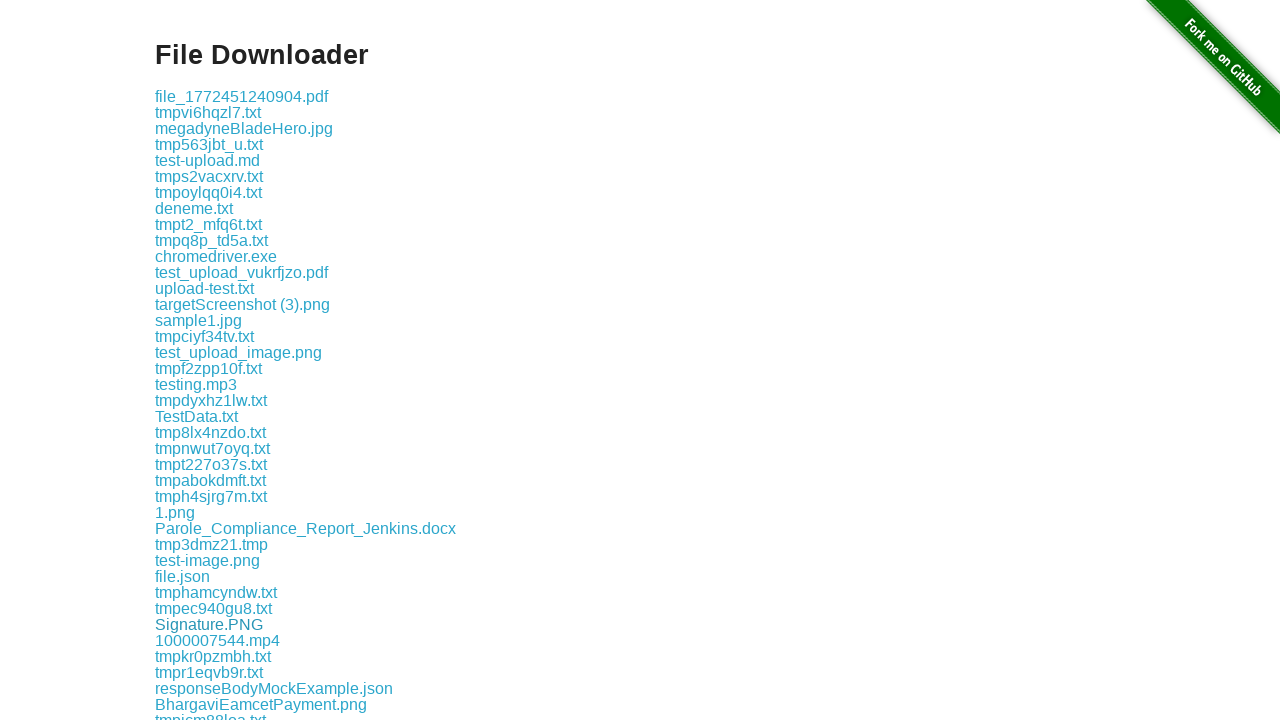